Tests a simple registration form by filling in first name, last name, email, and phone number fields, then submitting the form and handling the confirmation alert.

Starting URL: https://v1.training-support.net/selenium/simple-form

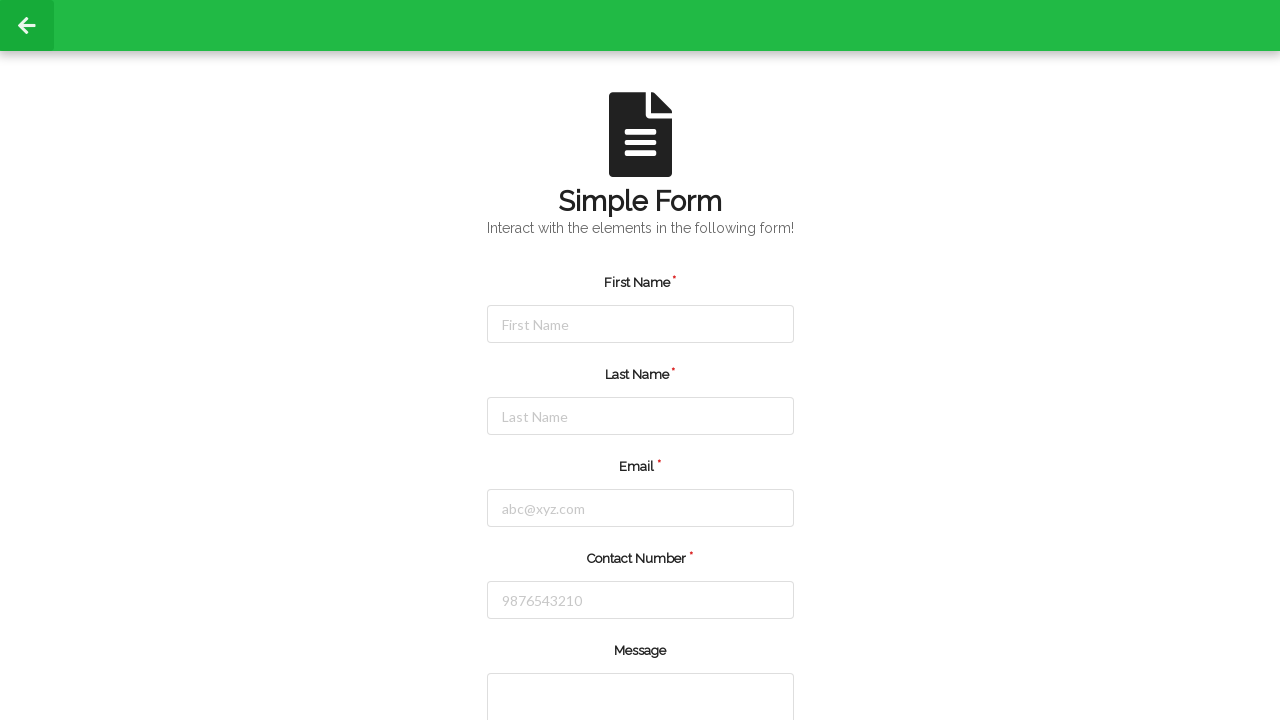

Filled first name field with 'Michael' on #firstName
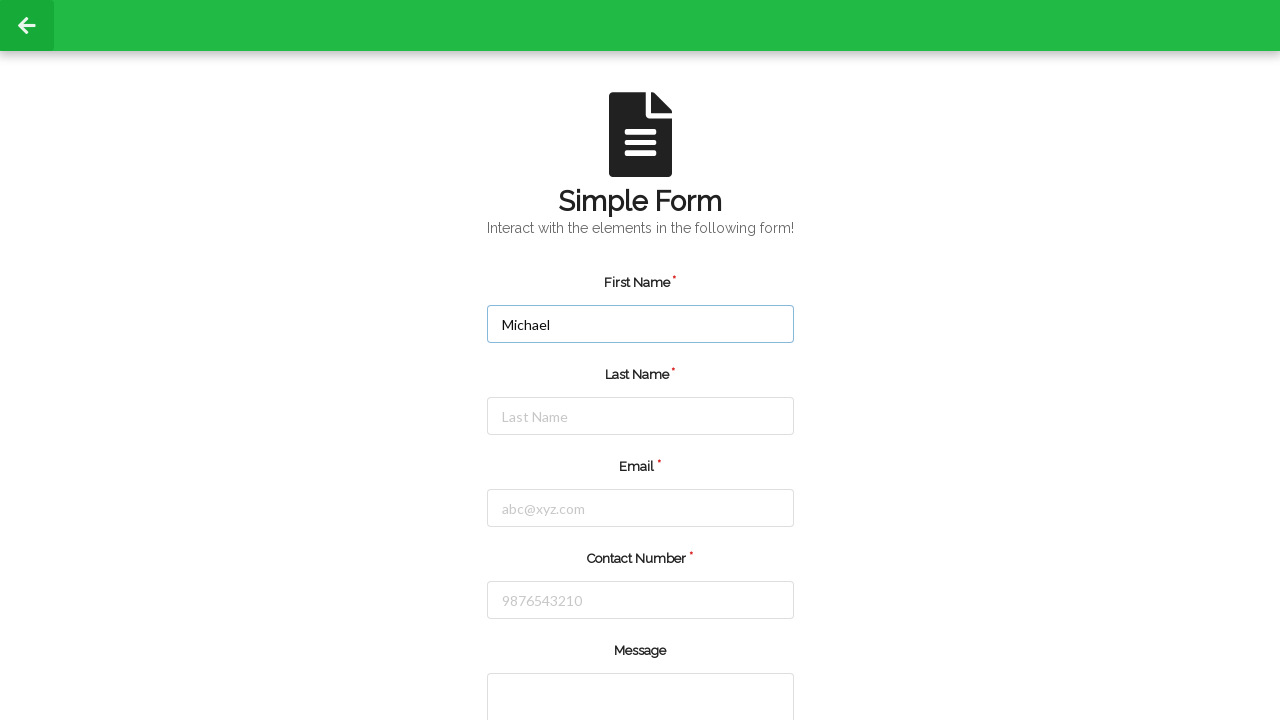

Filled last name field with 'Johnson' on #lastName
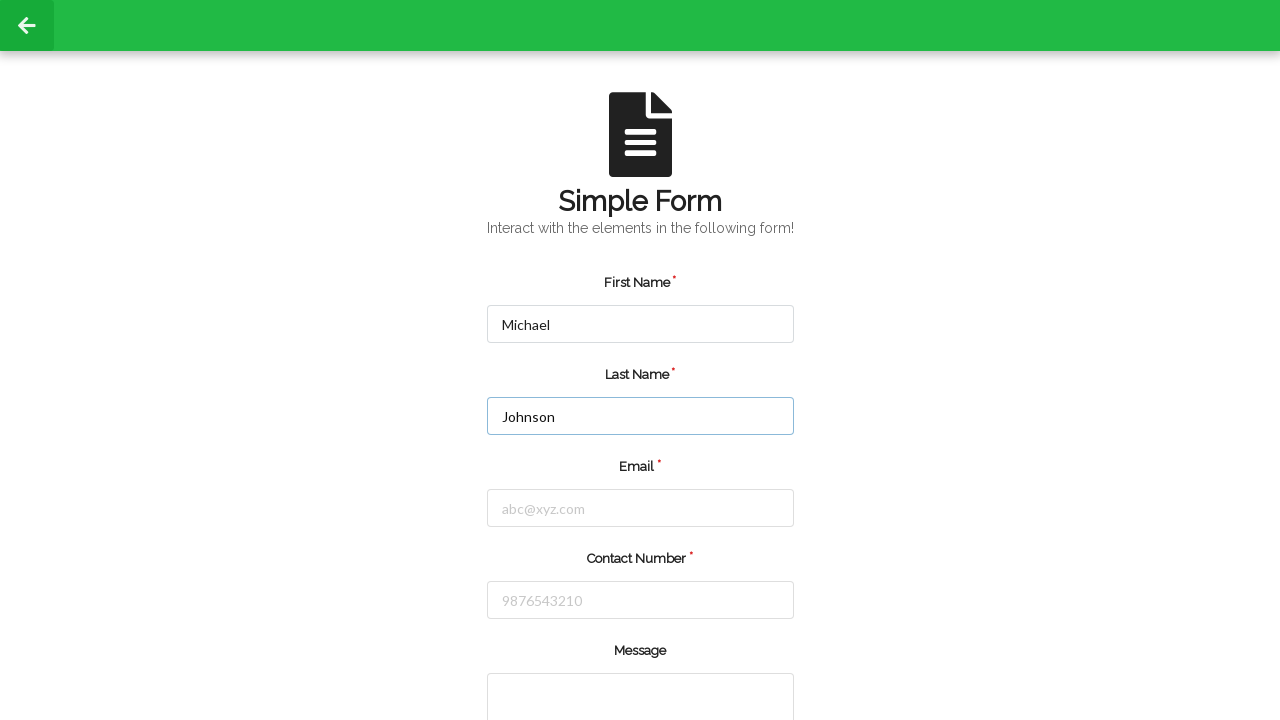

Filled email field with 'michael.johnson@example.com' on #email
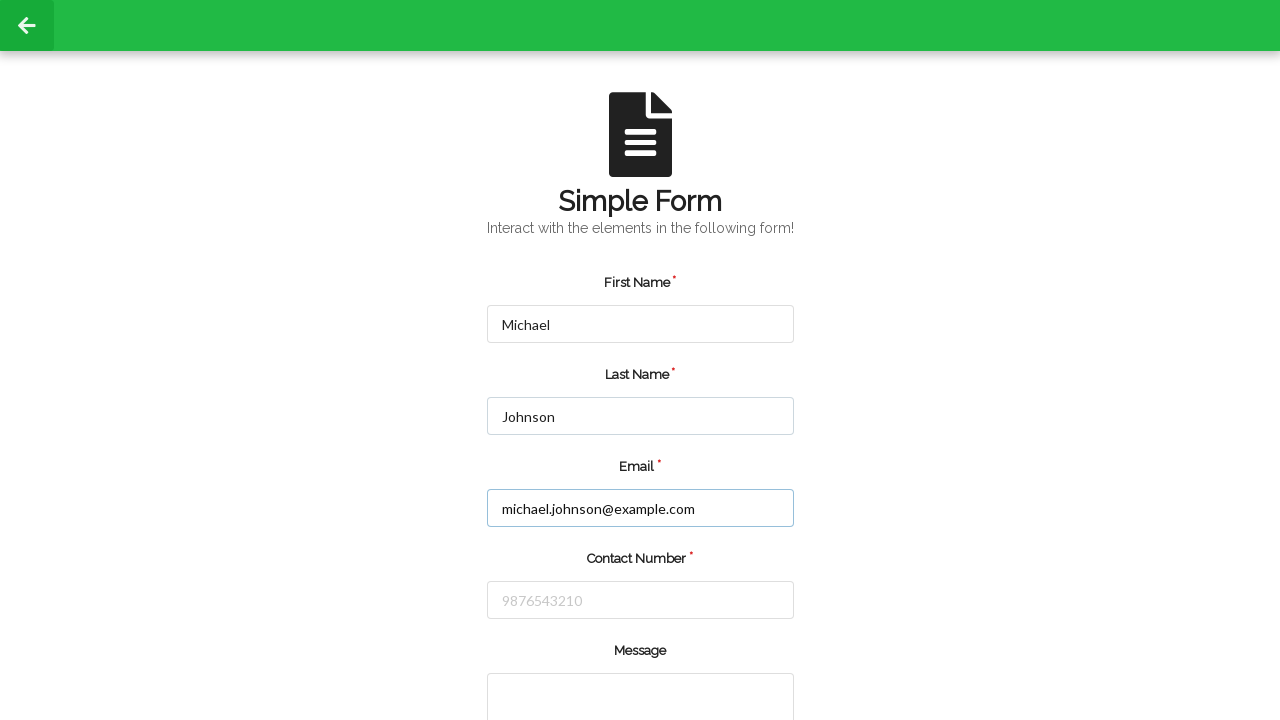

Filled phone number field with '5551234567' on #number
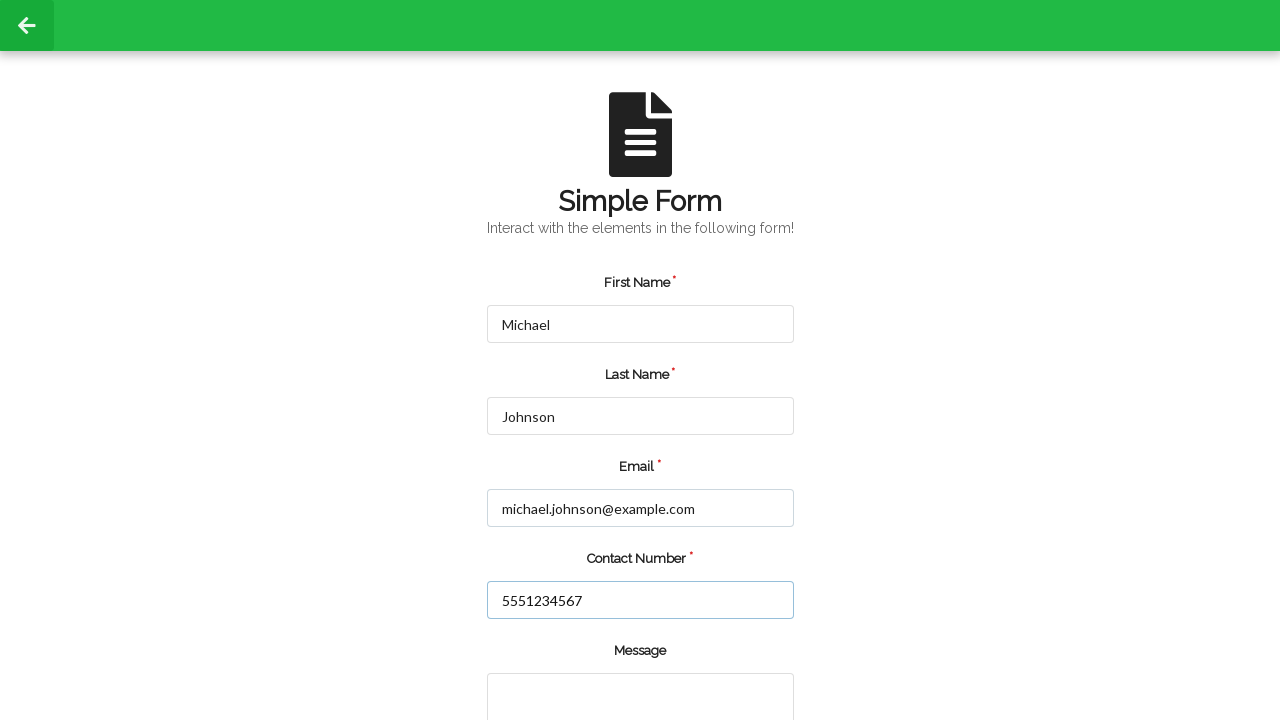

Clicked the submit button at (558, 660) on input.green
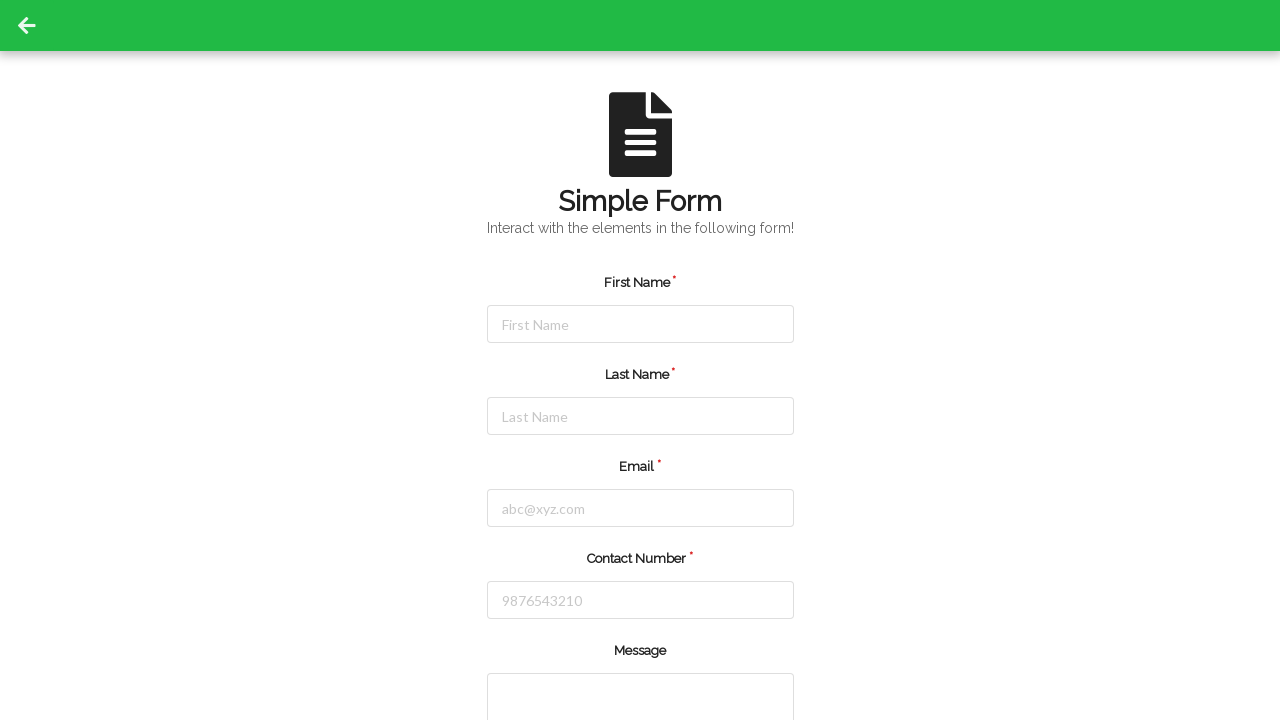

Set up dialog handler to accept alerts
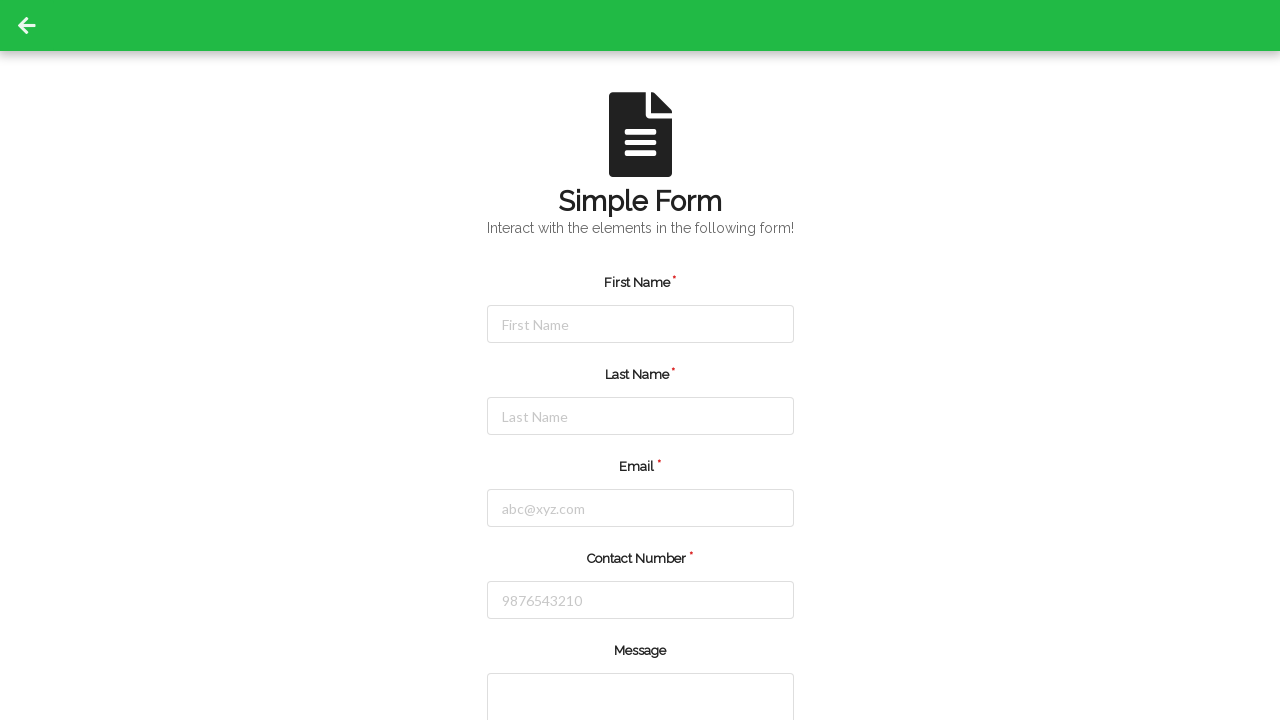

Waited for confirmation alert to appear
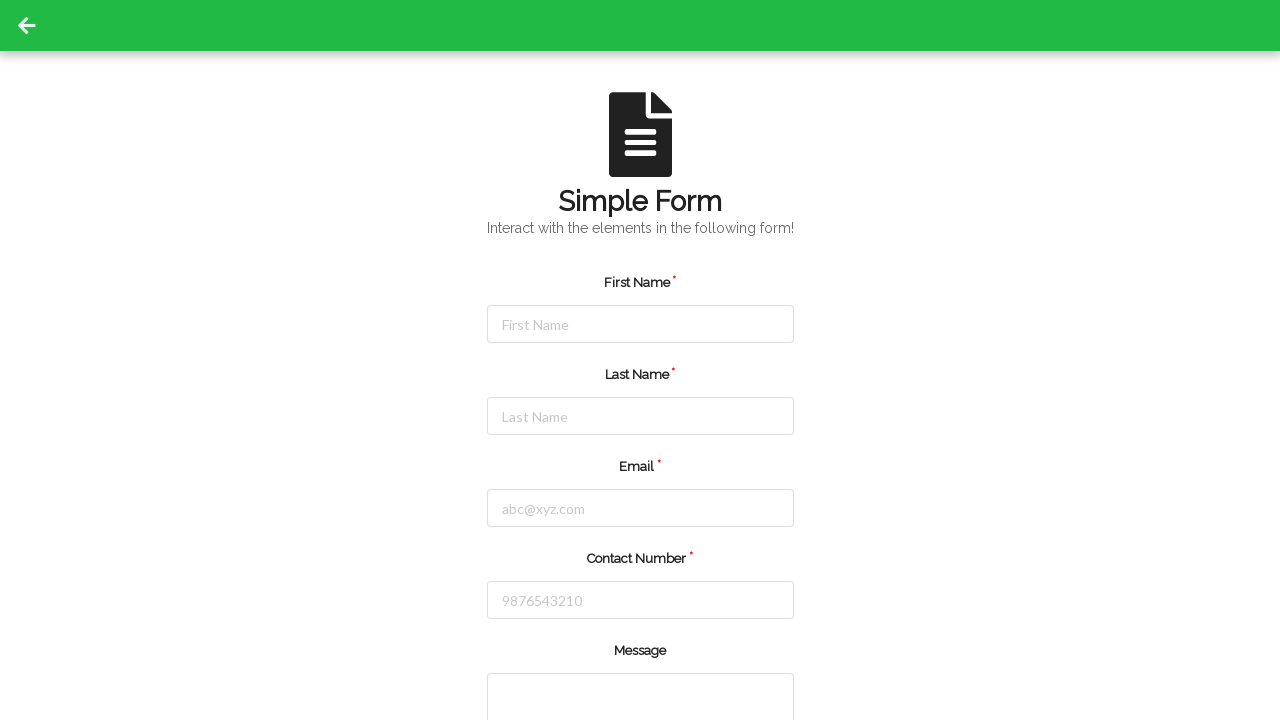

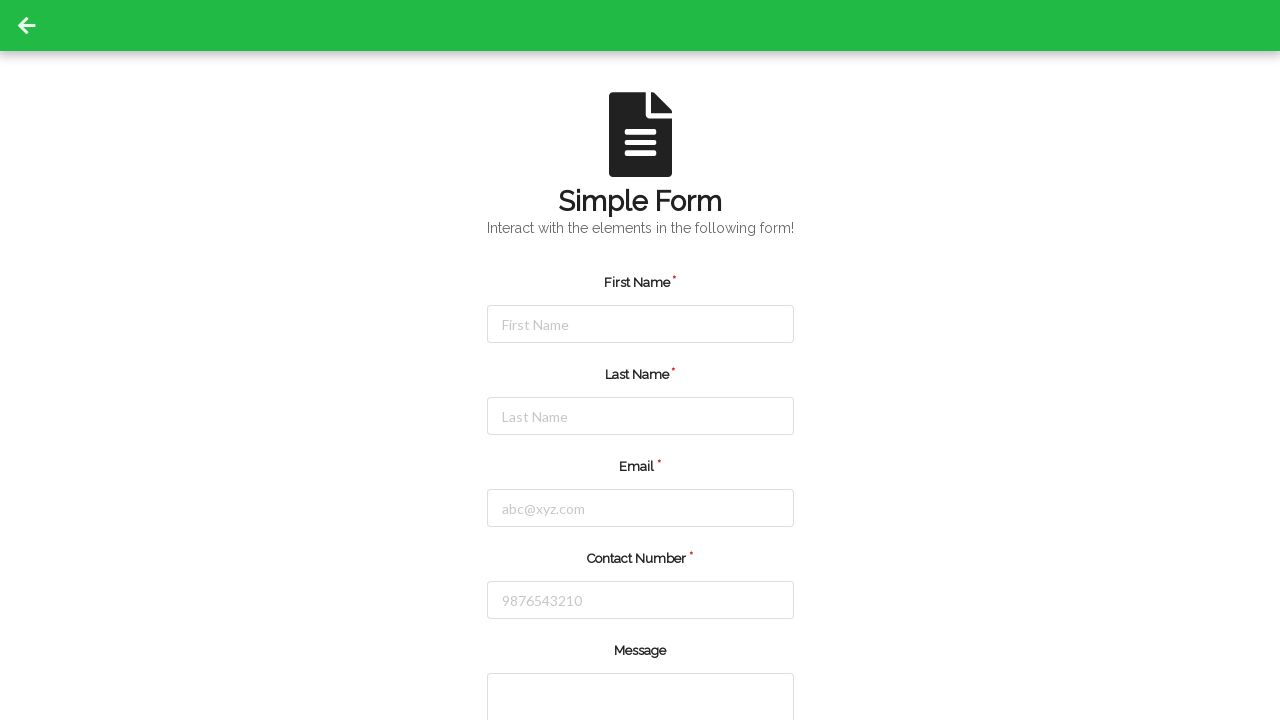